Verifies that the login button displays the text "Log In"

Starting URL: https://login1.nextbasecrm.com/

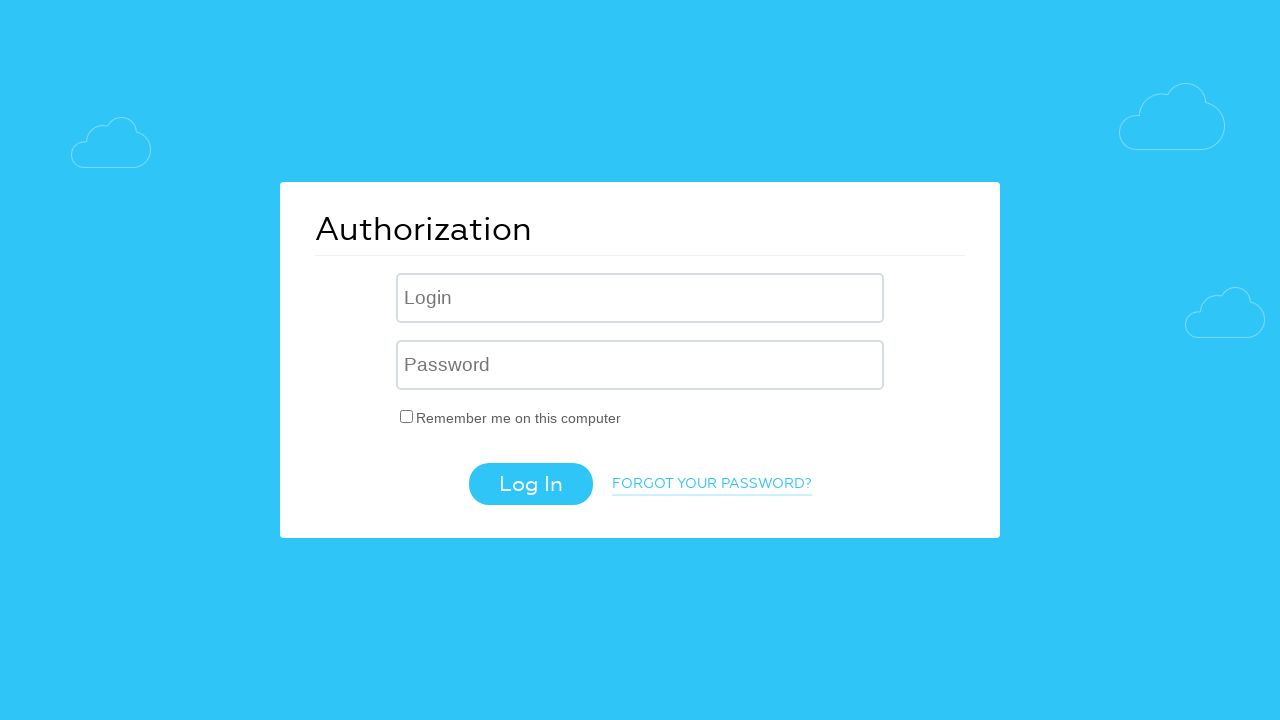

Navigated to login page at https://login1.nextbasecrm.com/
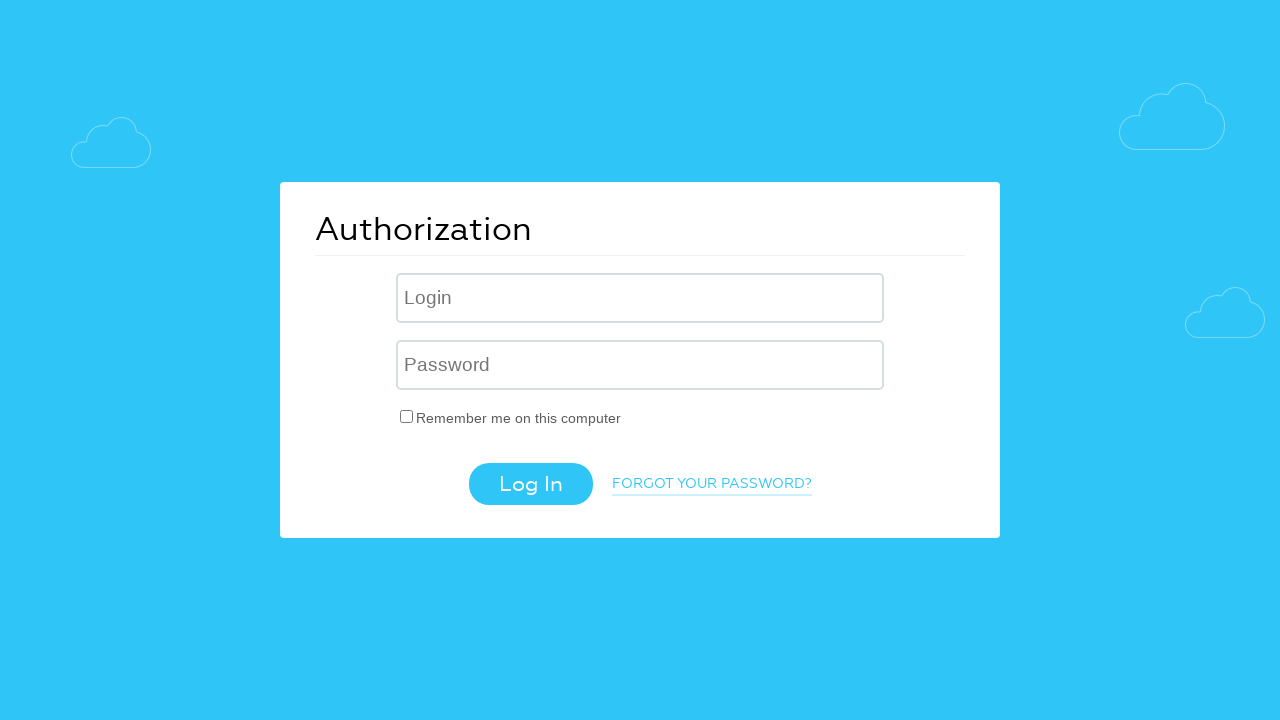

Located login button element
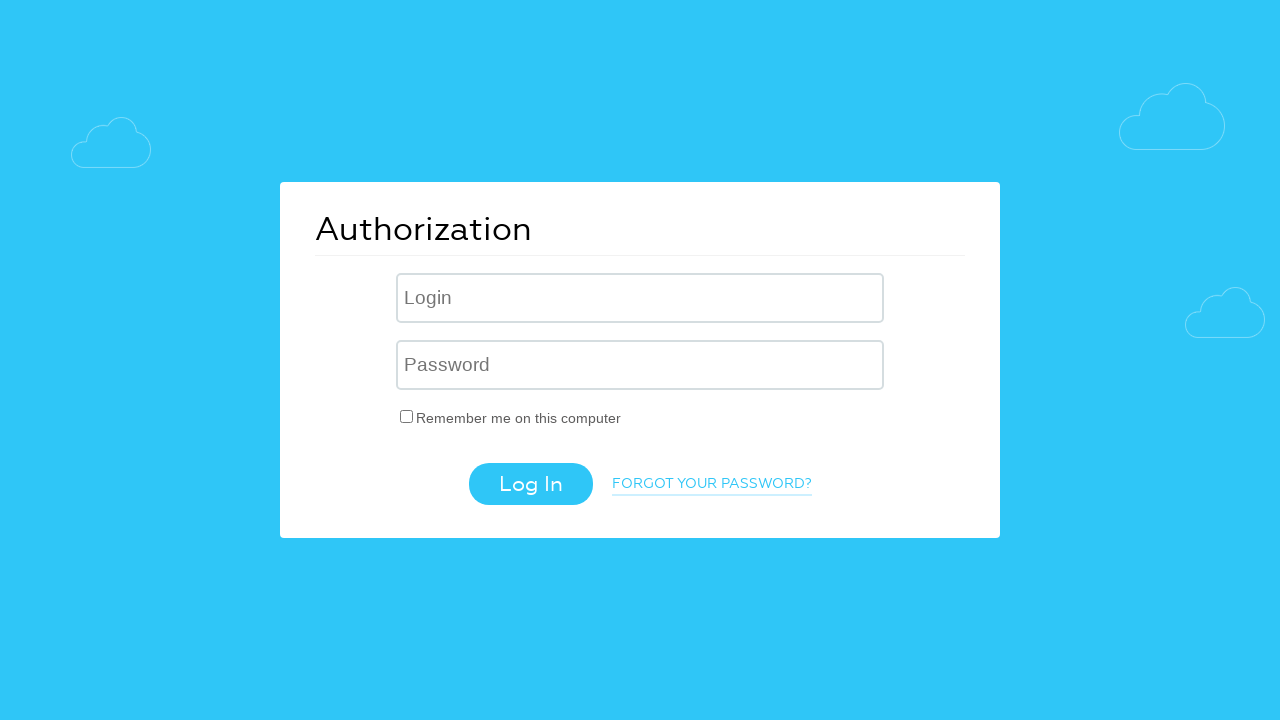

Retrieved login button text attribute
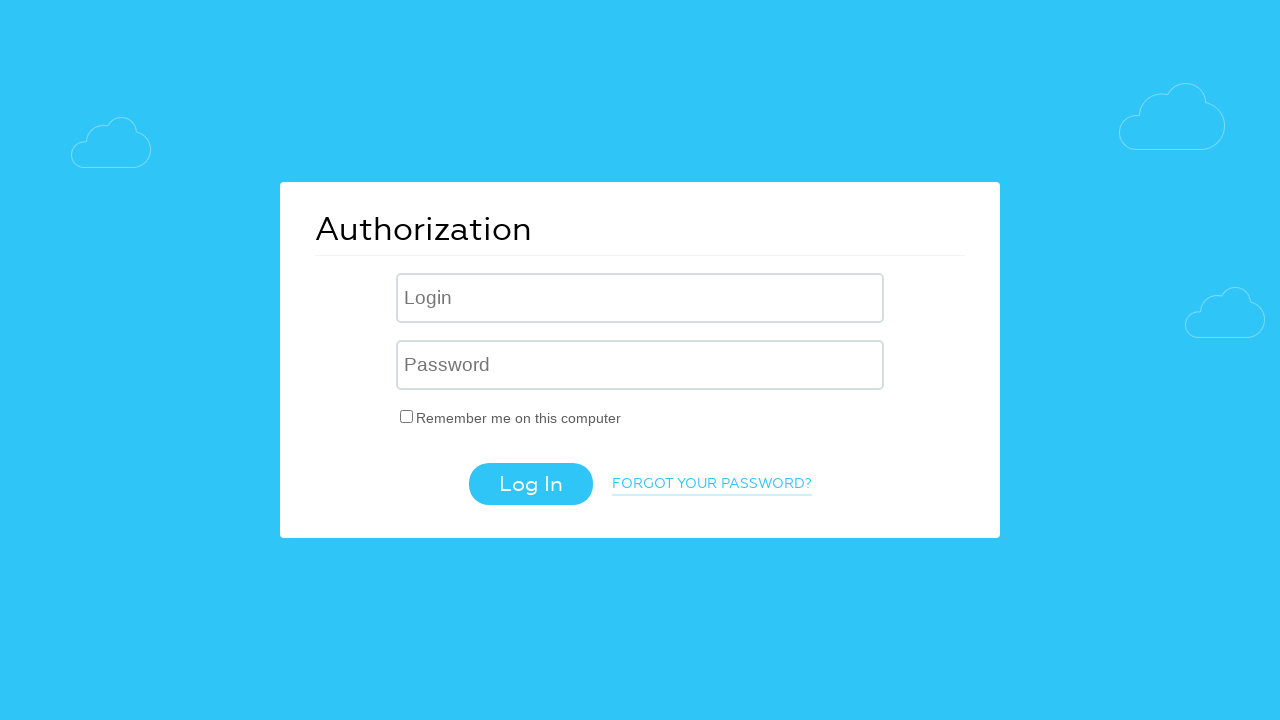

Verified login button displays 'Log In' text
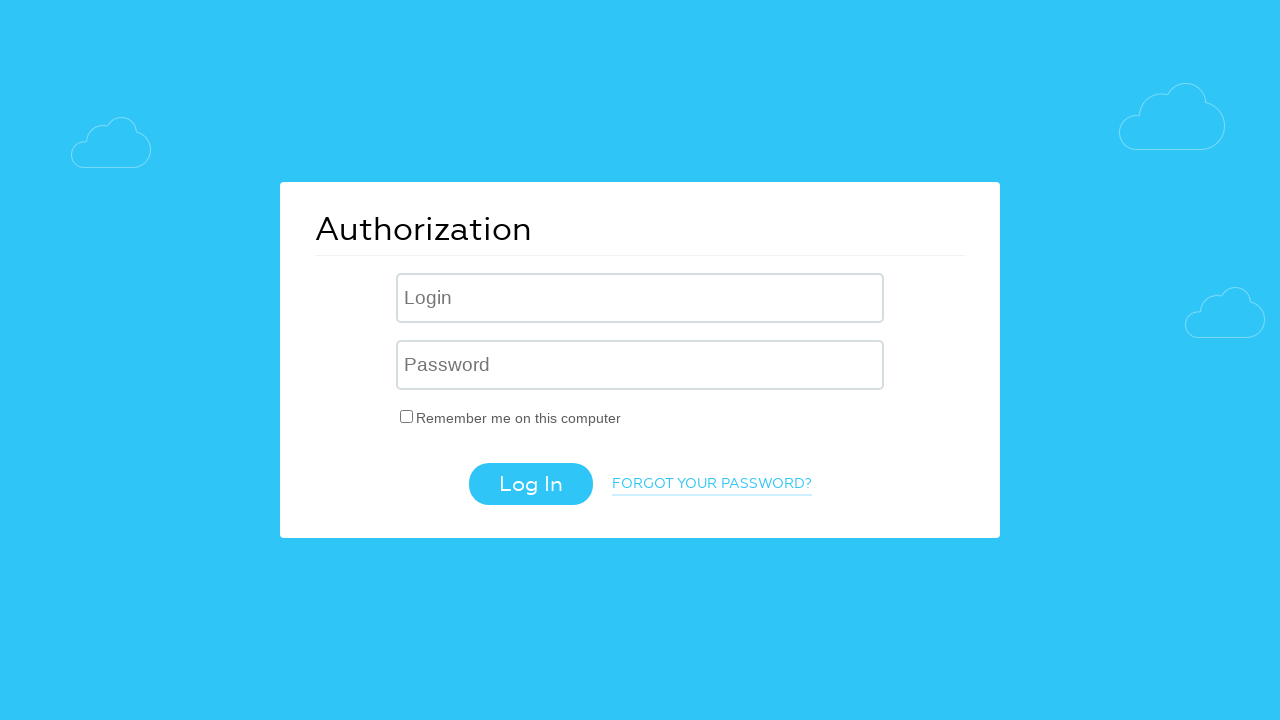

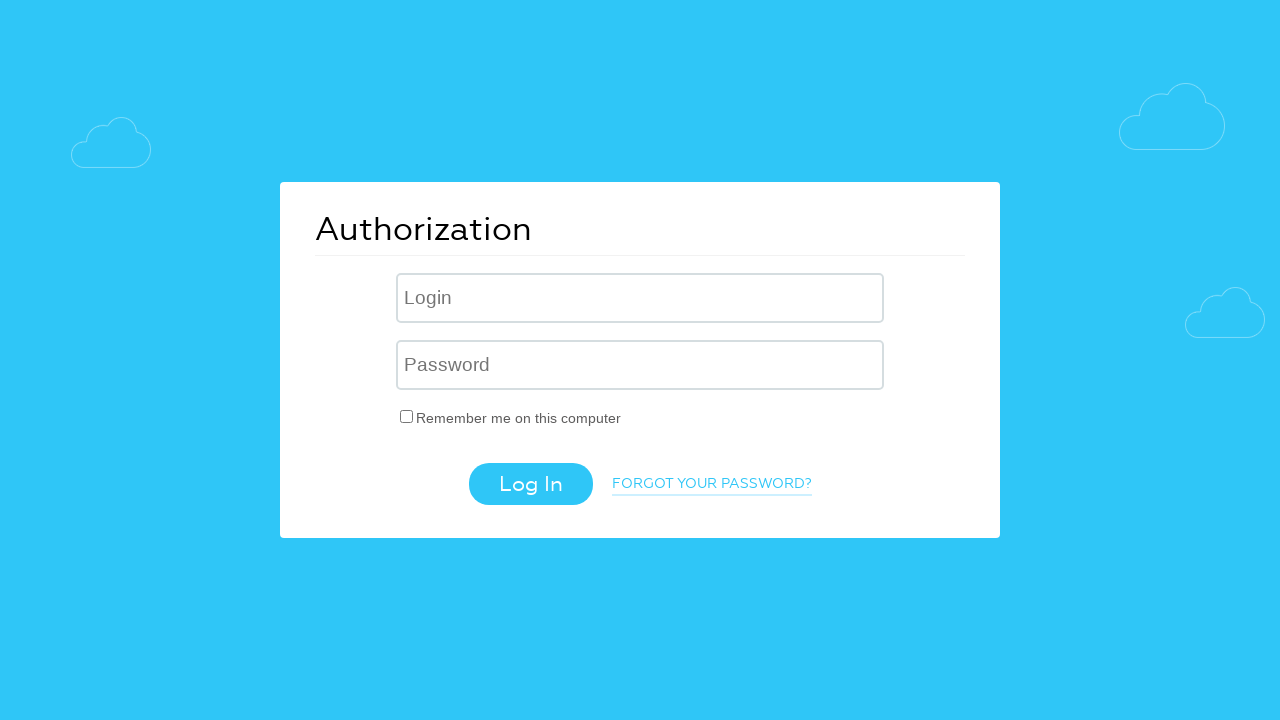